Tests finding an element by name attribute and retrieves its id and value attributes

Starting URL: https://kristinek.github.io/site/examples/locators

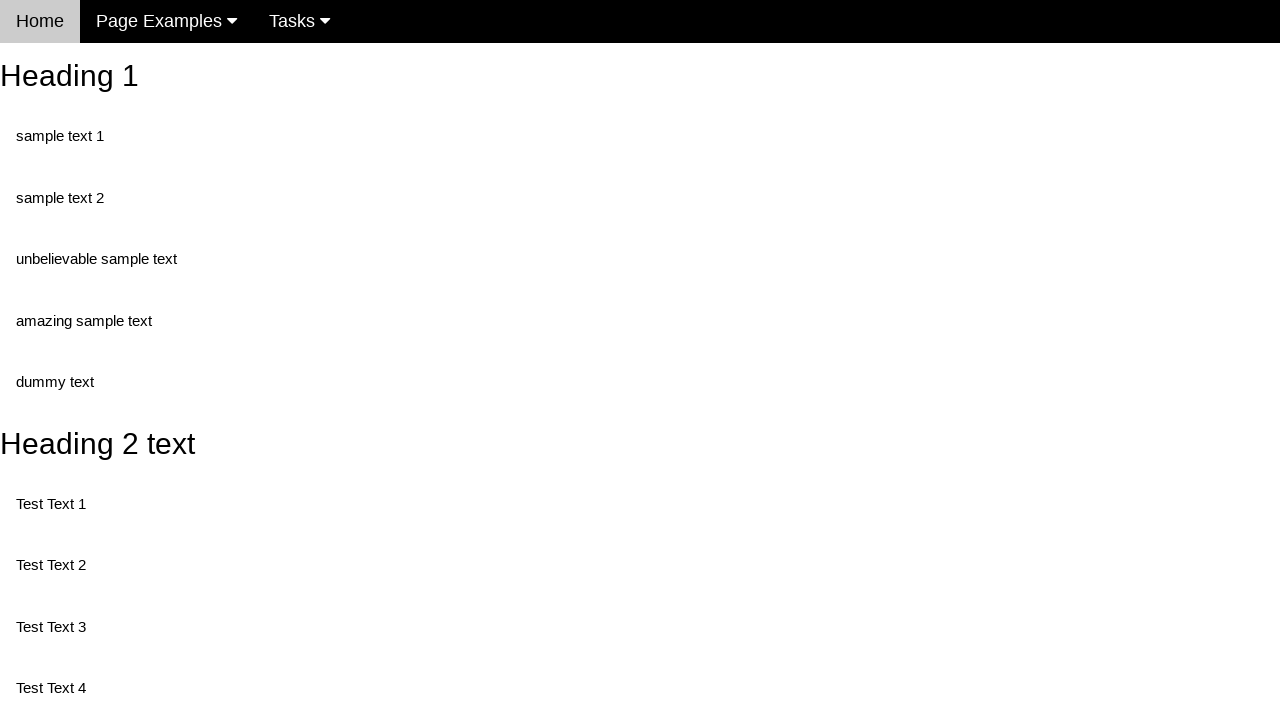

Navigated to locators example page
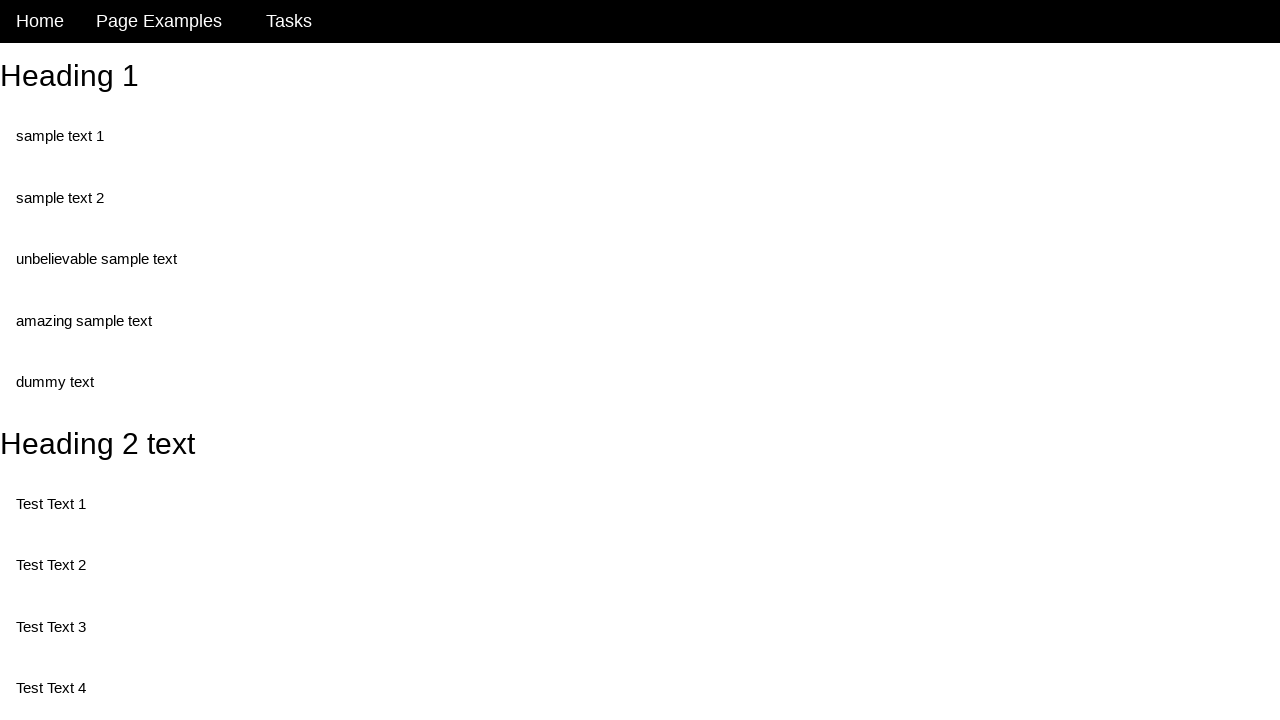

Located button element by name attribute 'randomButton2'
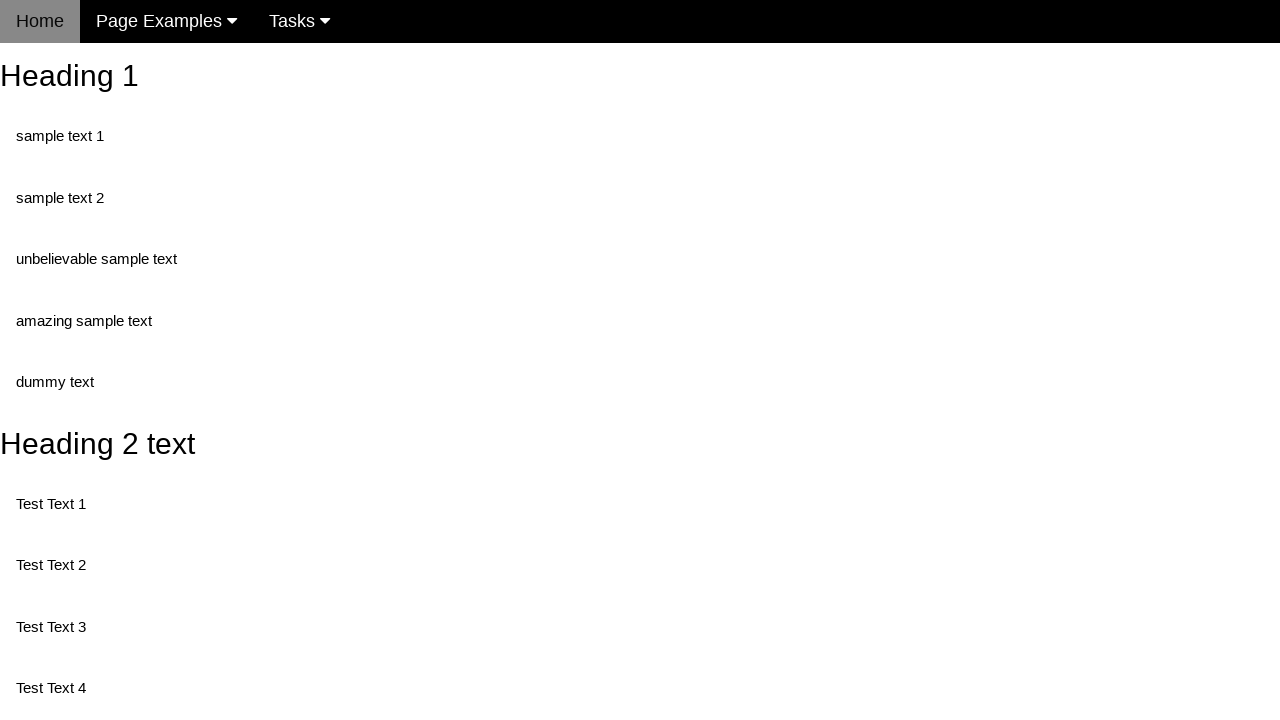

Retrieved id attribute from button element
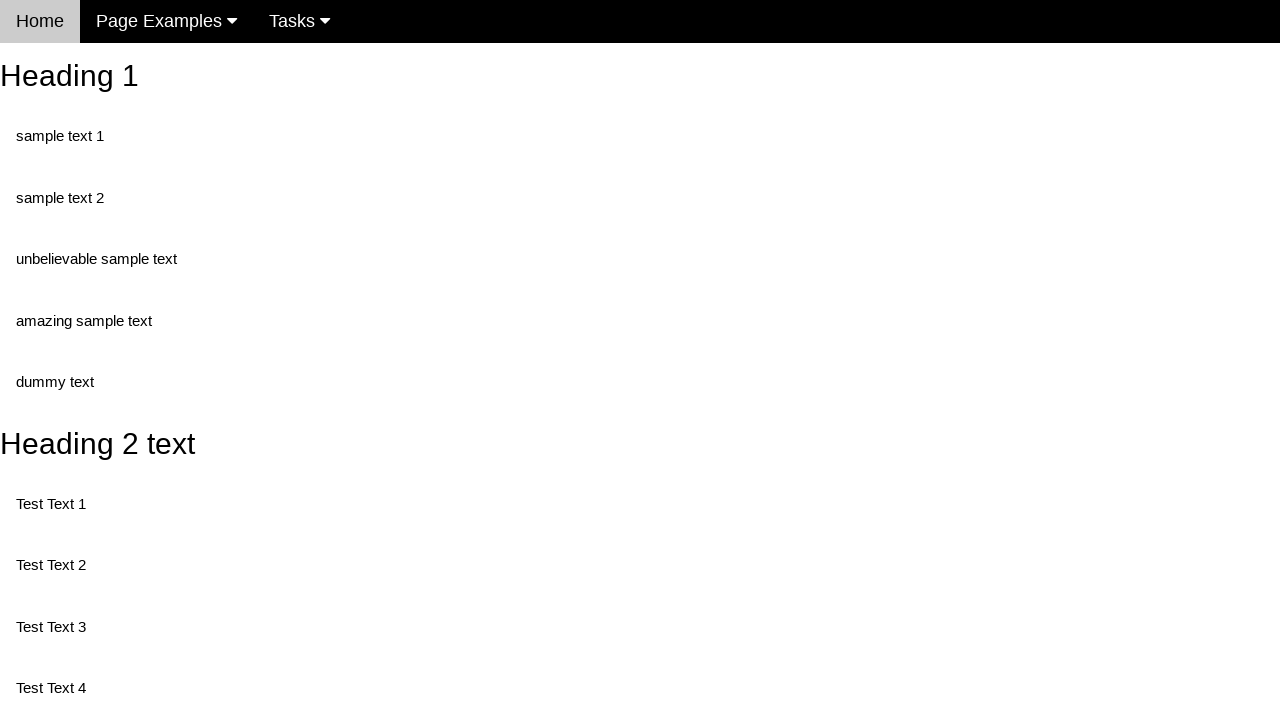

Retrieved value attribute from button element
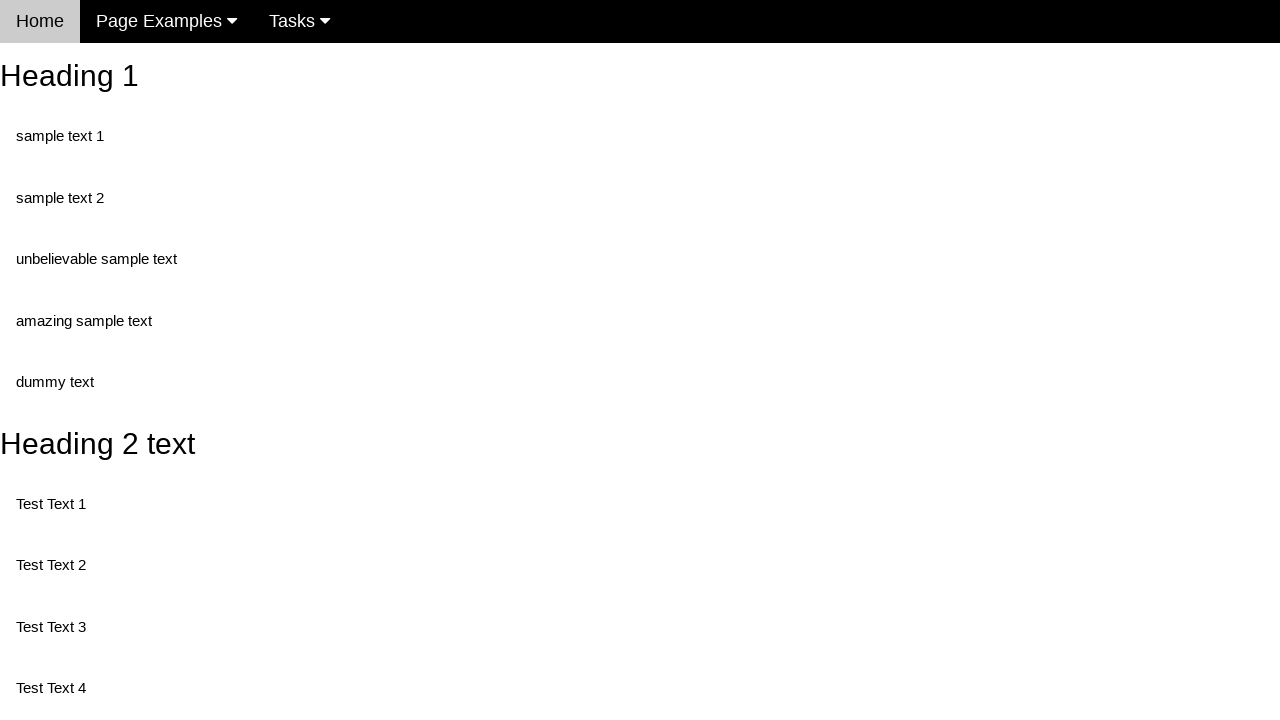

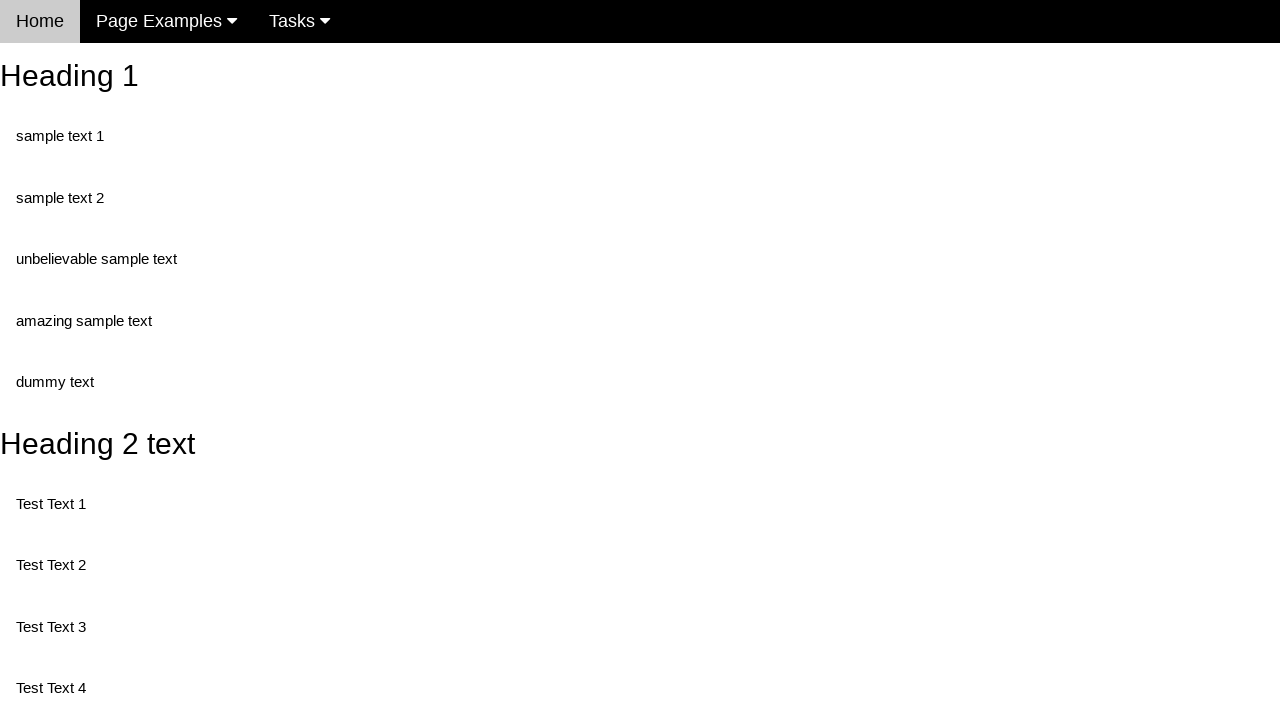